Tests JavaScript confirmation alert by clicking a button to trigger a confirm dialog, accepting it to verify "Ok" message, then dismissing it to verify "Cancel" message.

Starting URL: https://loopcamp.vercel.app/javascript-alerts.html

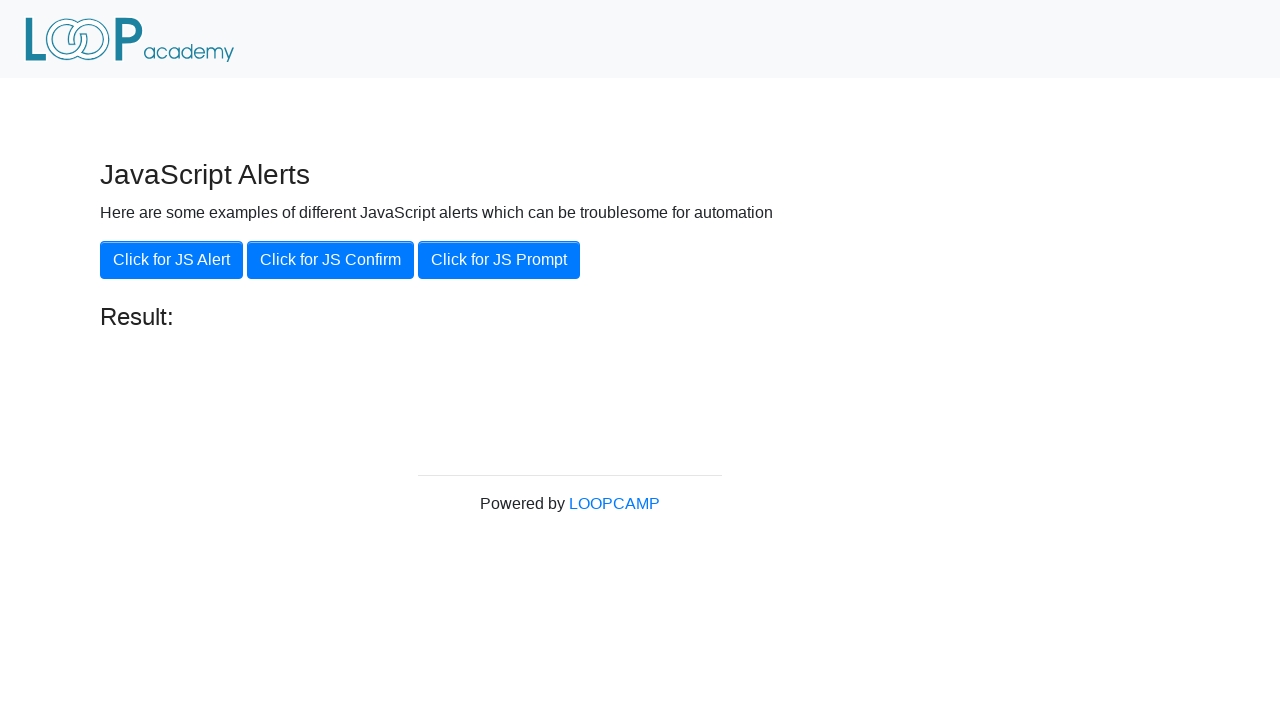

Set up dialog handler to accept confirmation
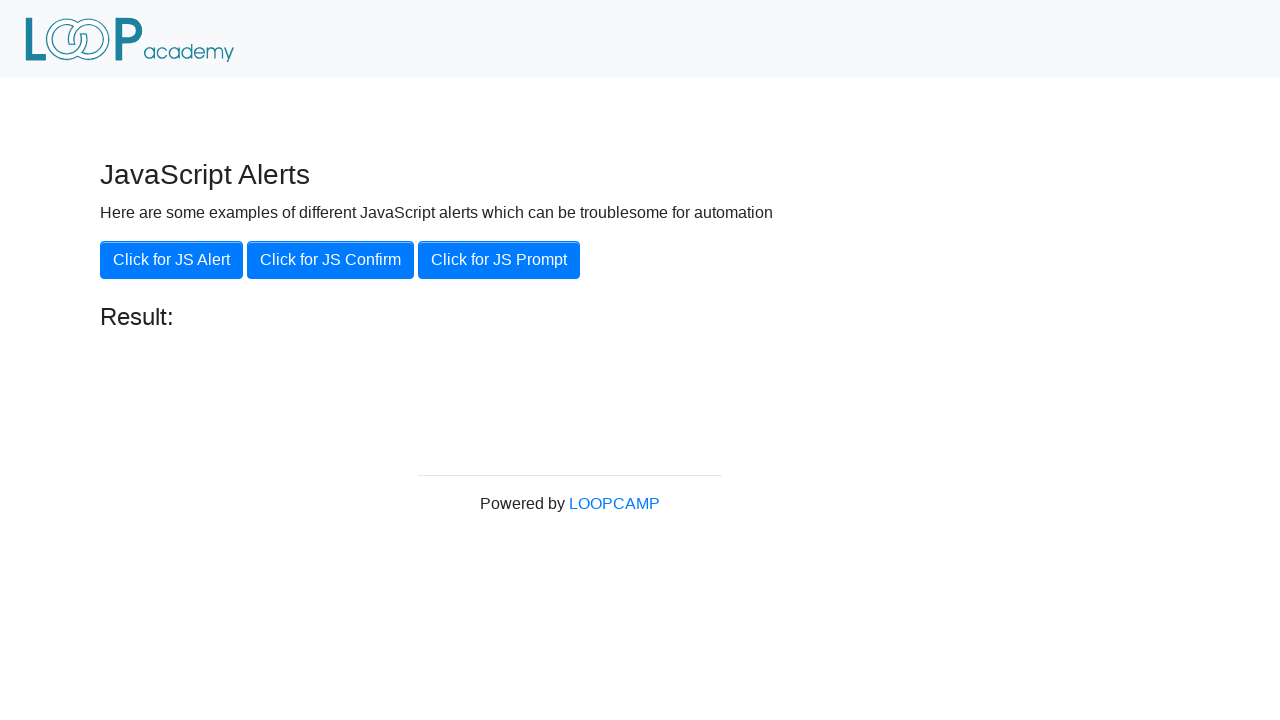

Clicked button to trigger JS Confirm dialog at (330, 260) on xpath=//button[contains(text(),'Click for JS Confirm')]
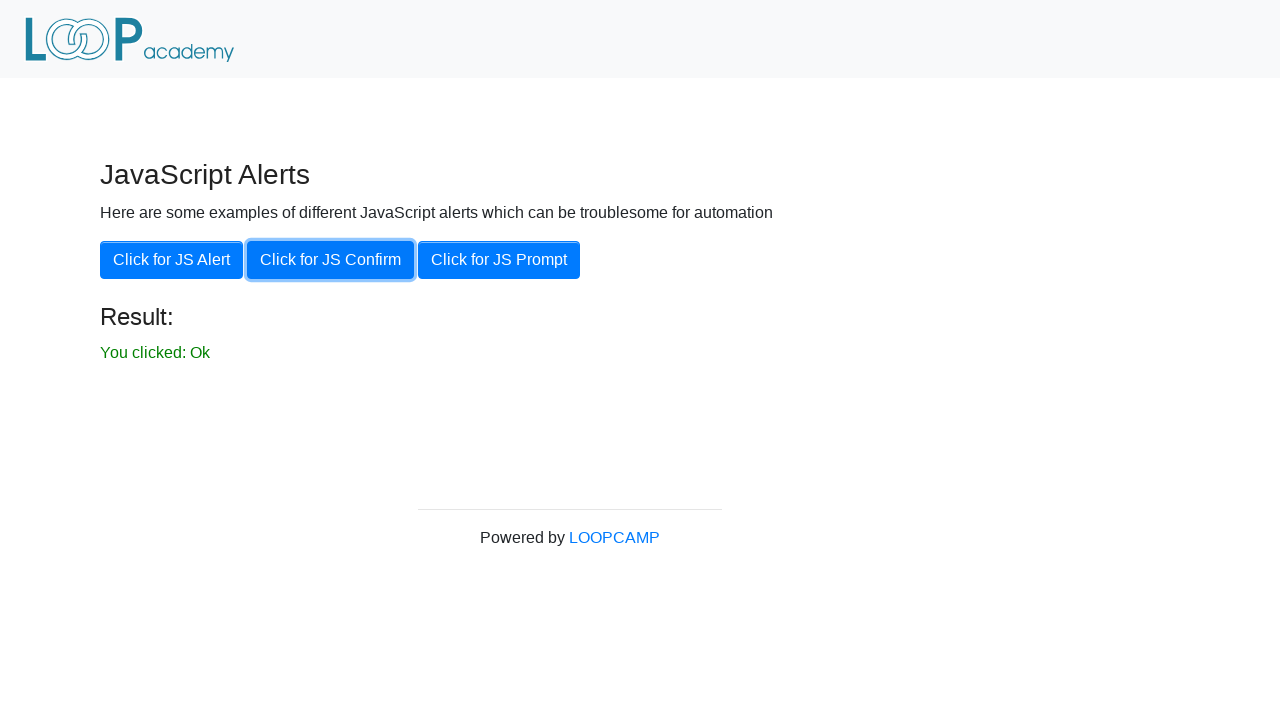

Waited for result message to appear
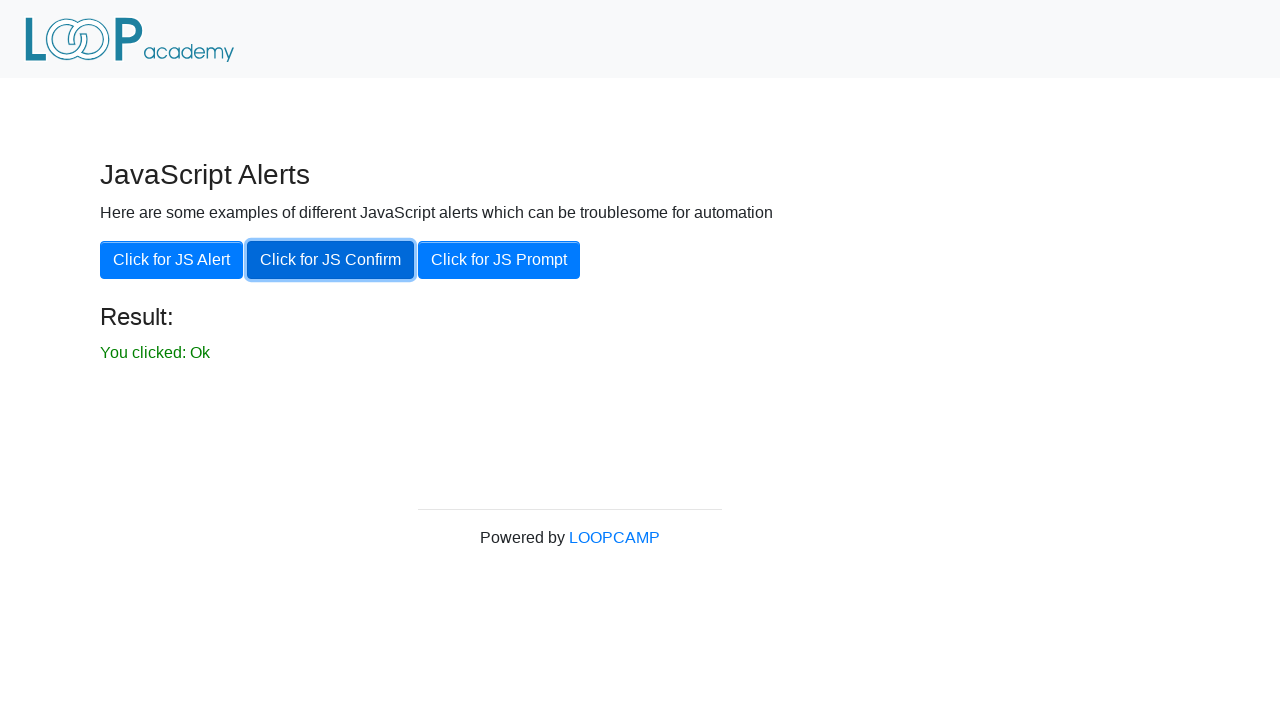

Retrieved result text: 'You clicked: Ok'
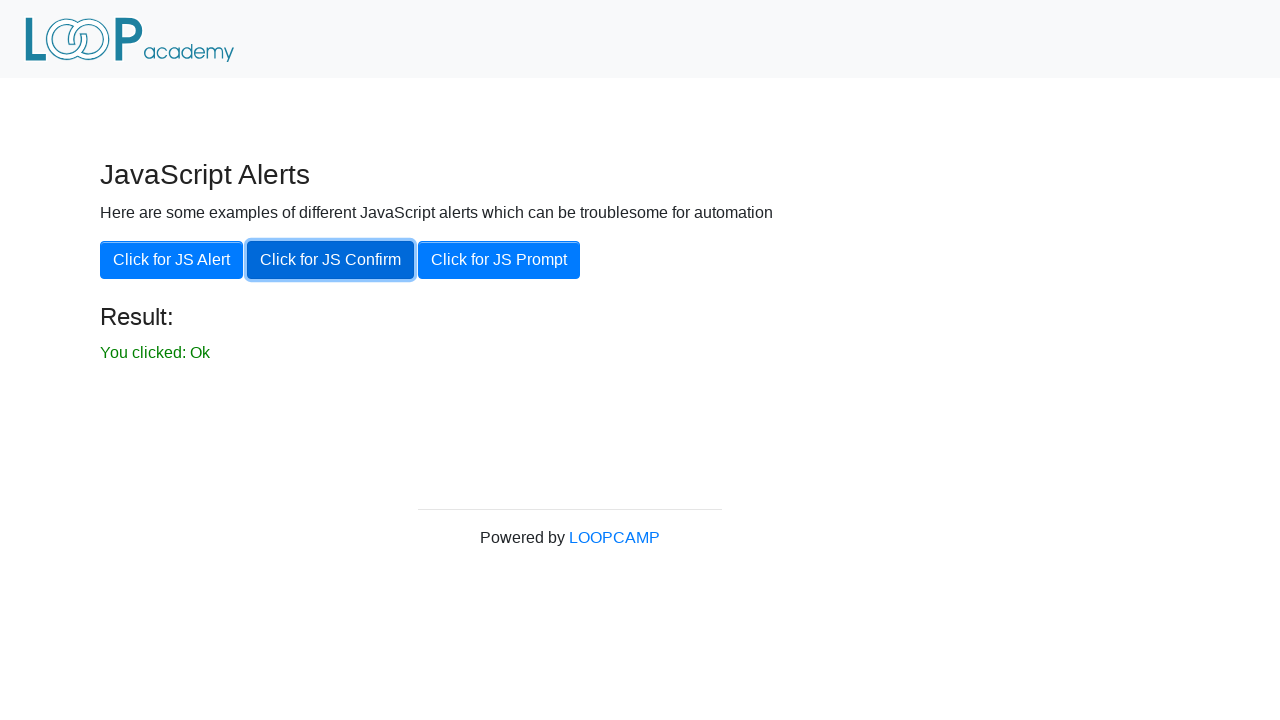

Verified 'Ok' message was displayed after accepting confirmation
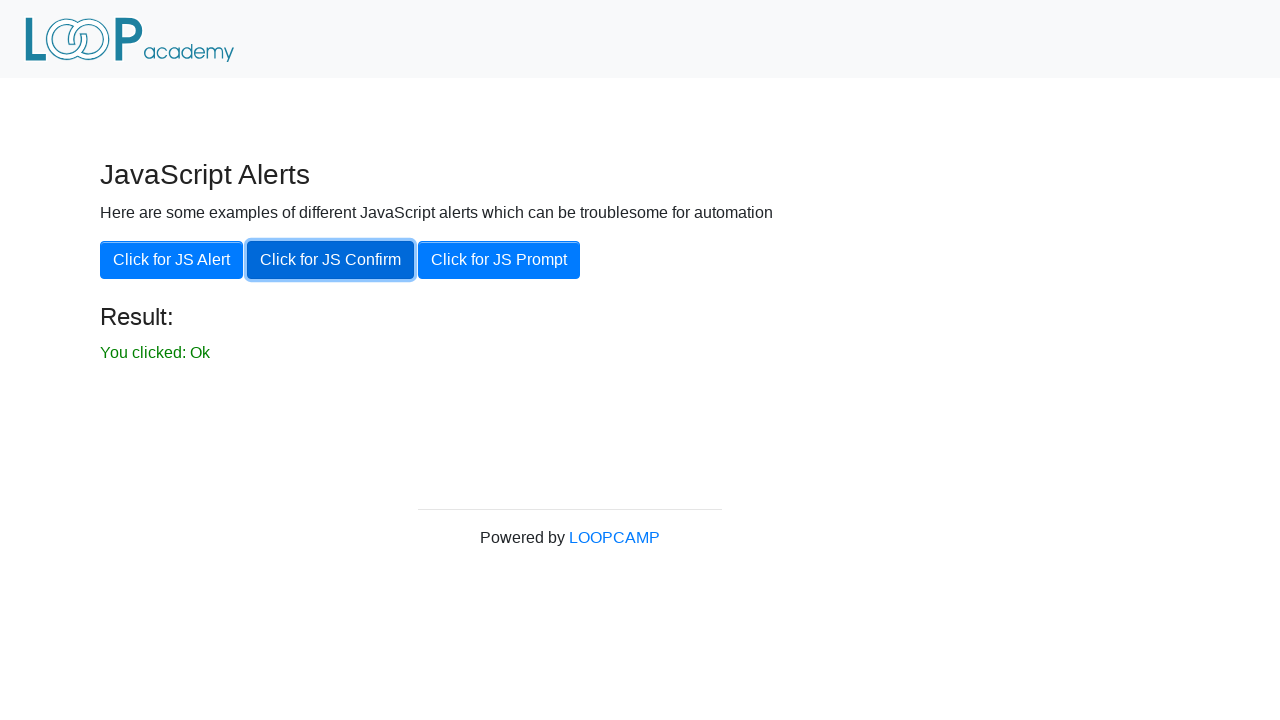

Set up dialog handler to dismiss confirmation
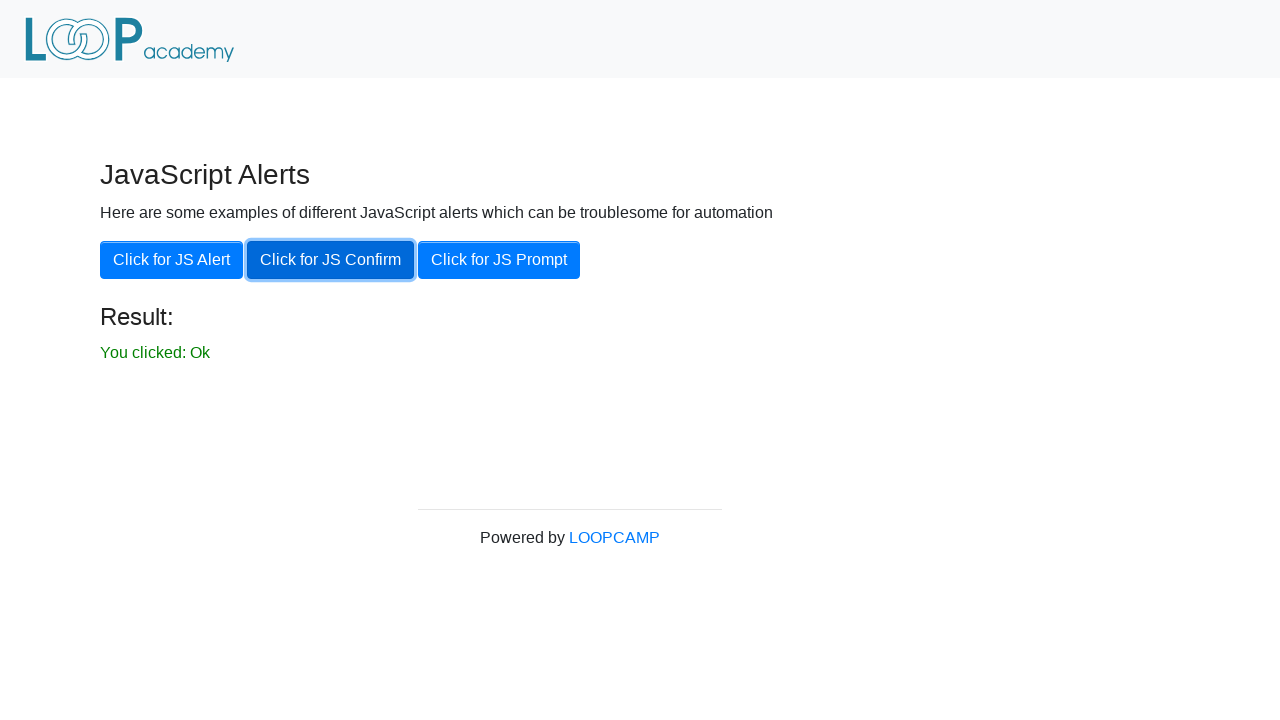

Clicked button again to trigger JS Confirm dialog at (330, 260) on xpath=//button[contains(text(),'Click for JS Confirm')]
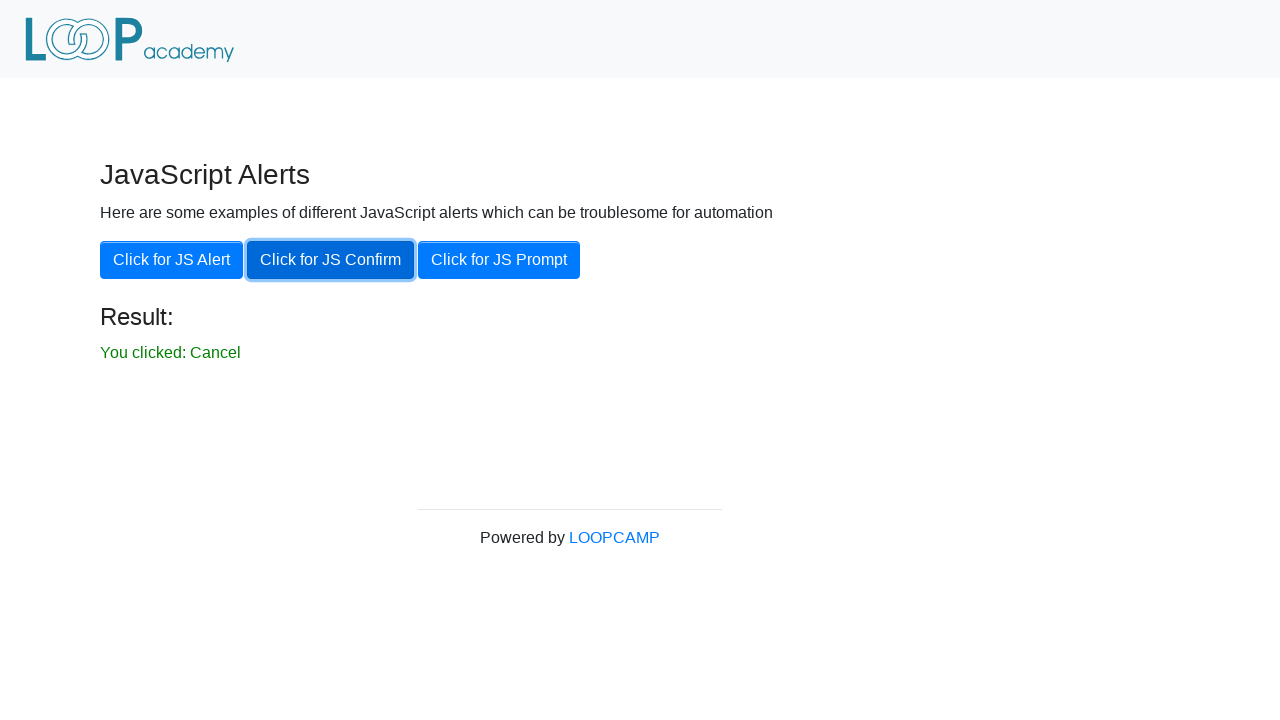

Waited for result to update
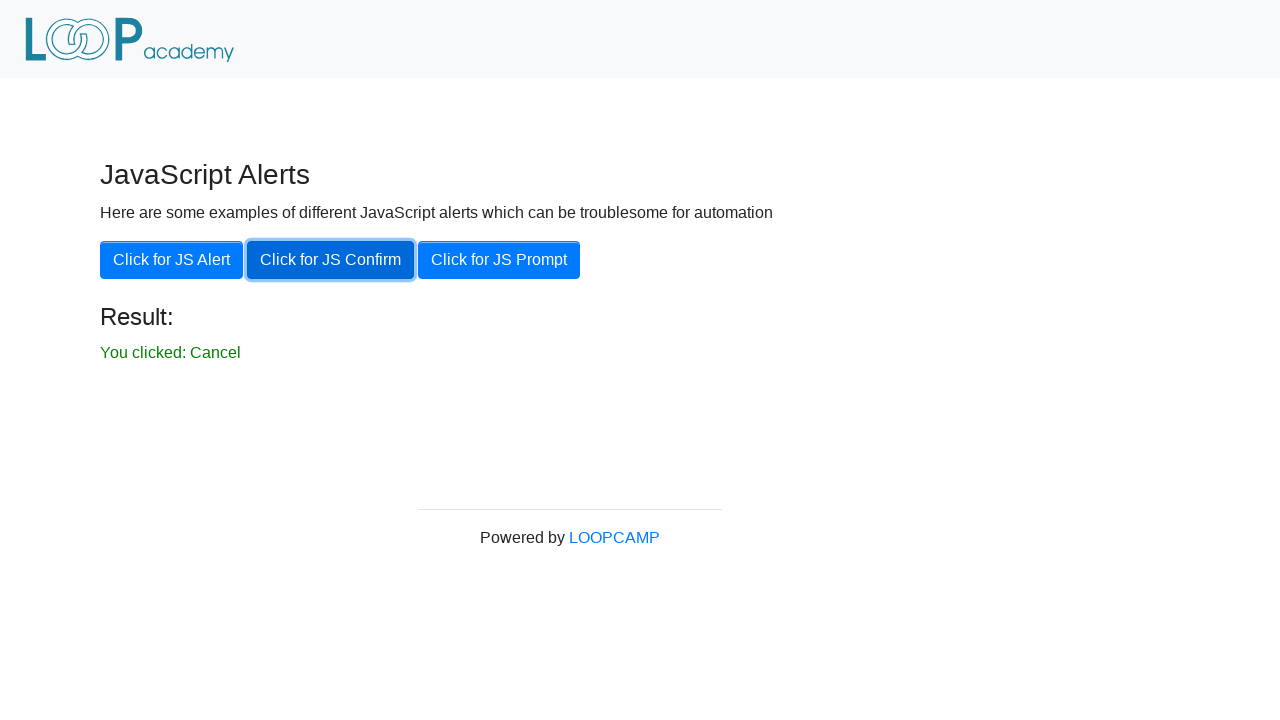

Retrieved result text: 'You clicked: Cancel'
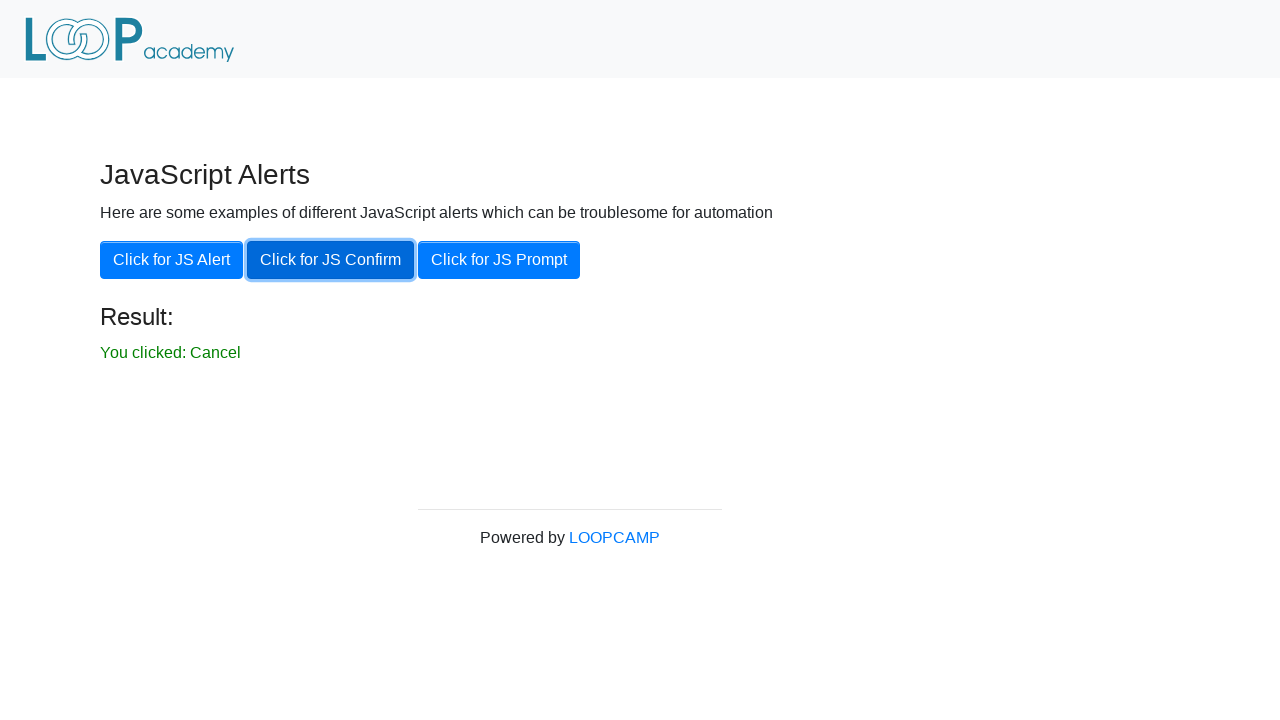

Verified 'Cancel' message was displayed after dismissing confirmation
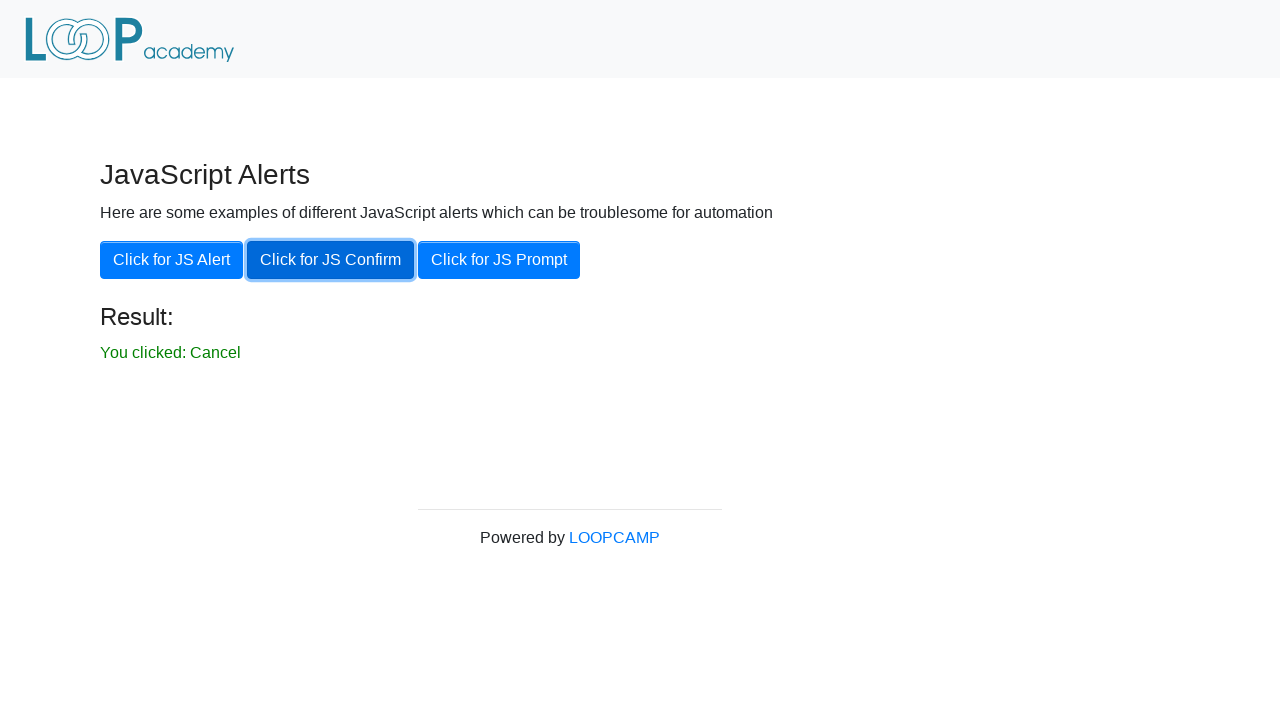

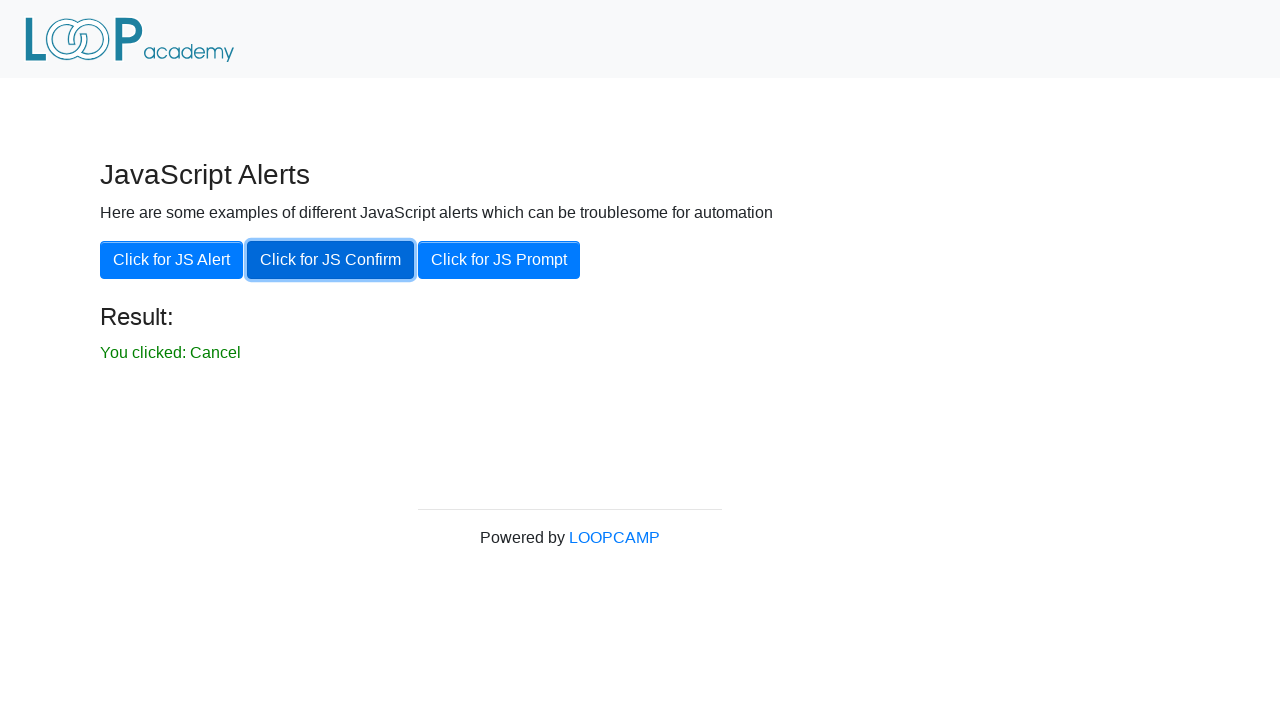